Tests dropdown select functionality by selecting an option by its visible text and verifying the selection was made correctly

Starting URL: https://www.selenium.dev/selenium/web/formPage.html

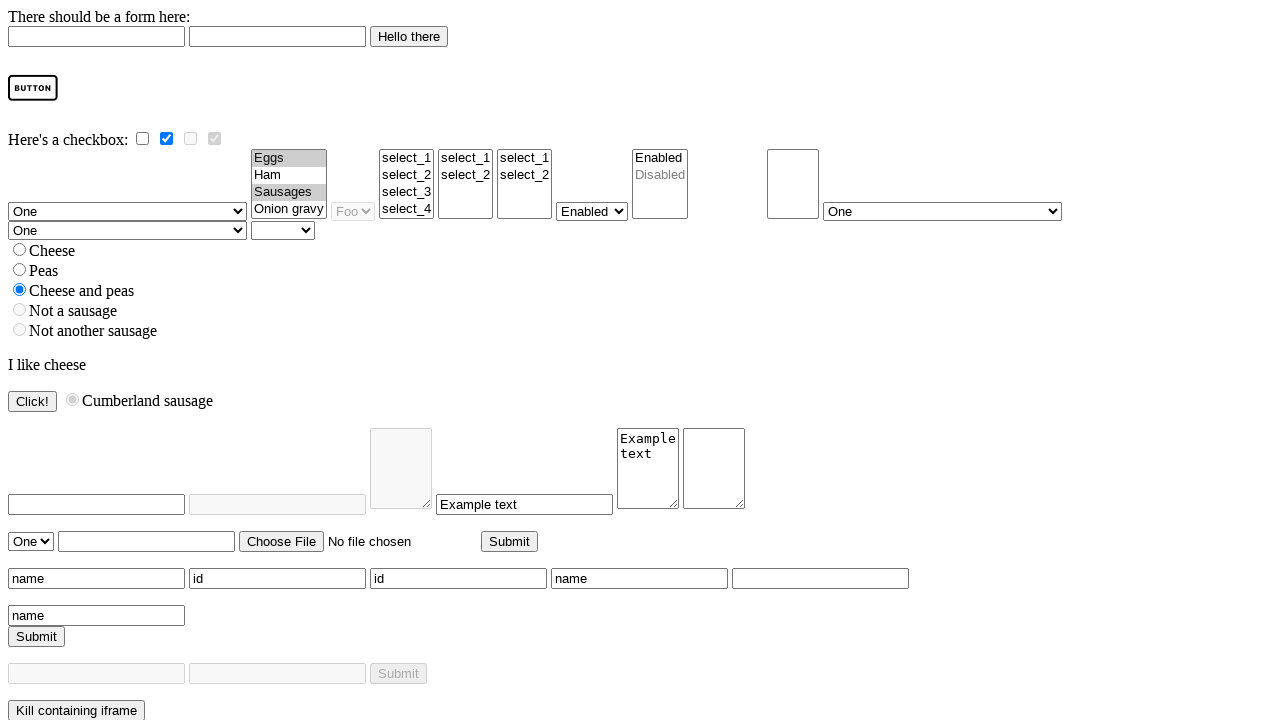

Selected 'Four' option from the dropdown by visible text on select[name='selectomatic']
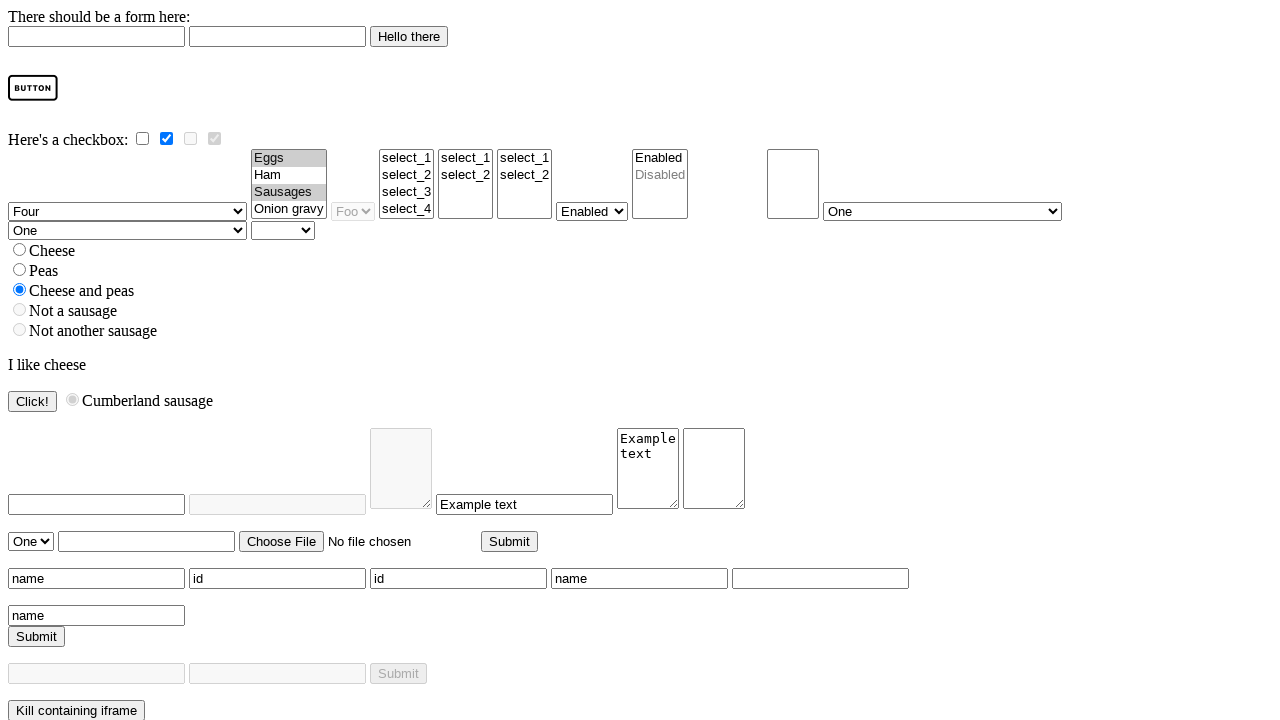

Located the 'four' option element in the dropdown
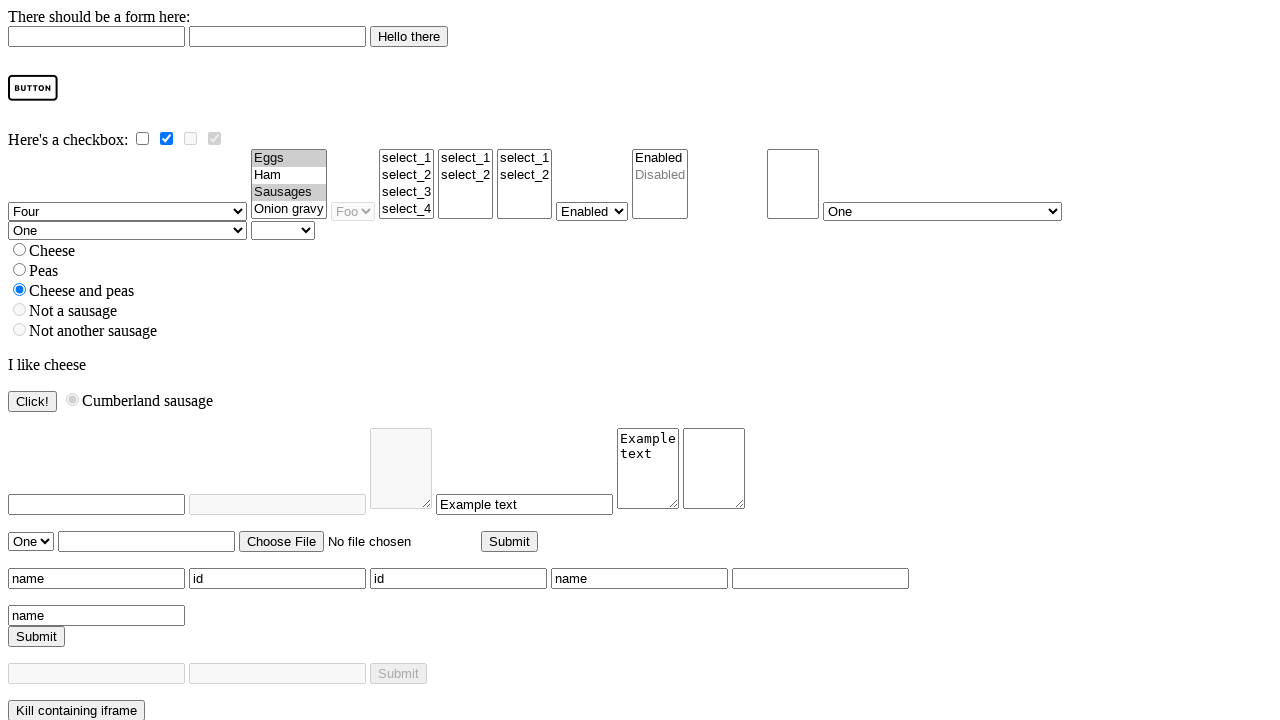

Verified that the 'four' option is selected in the dropdown
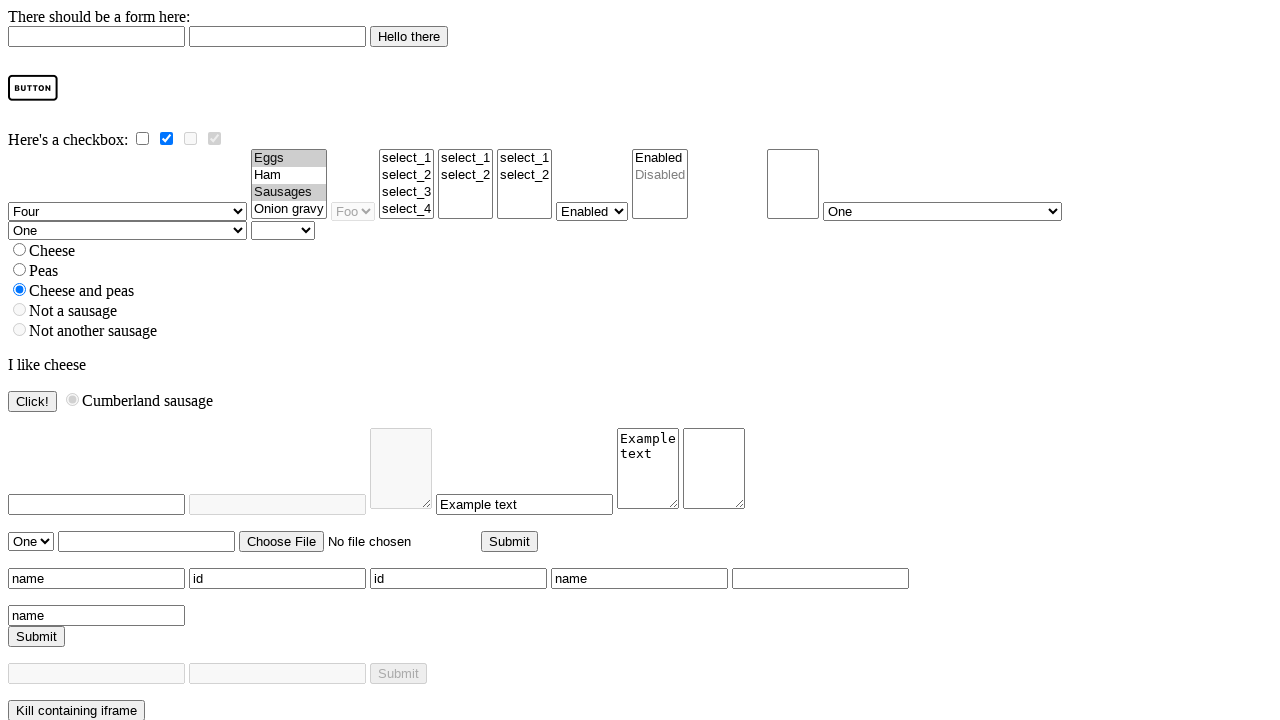

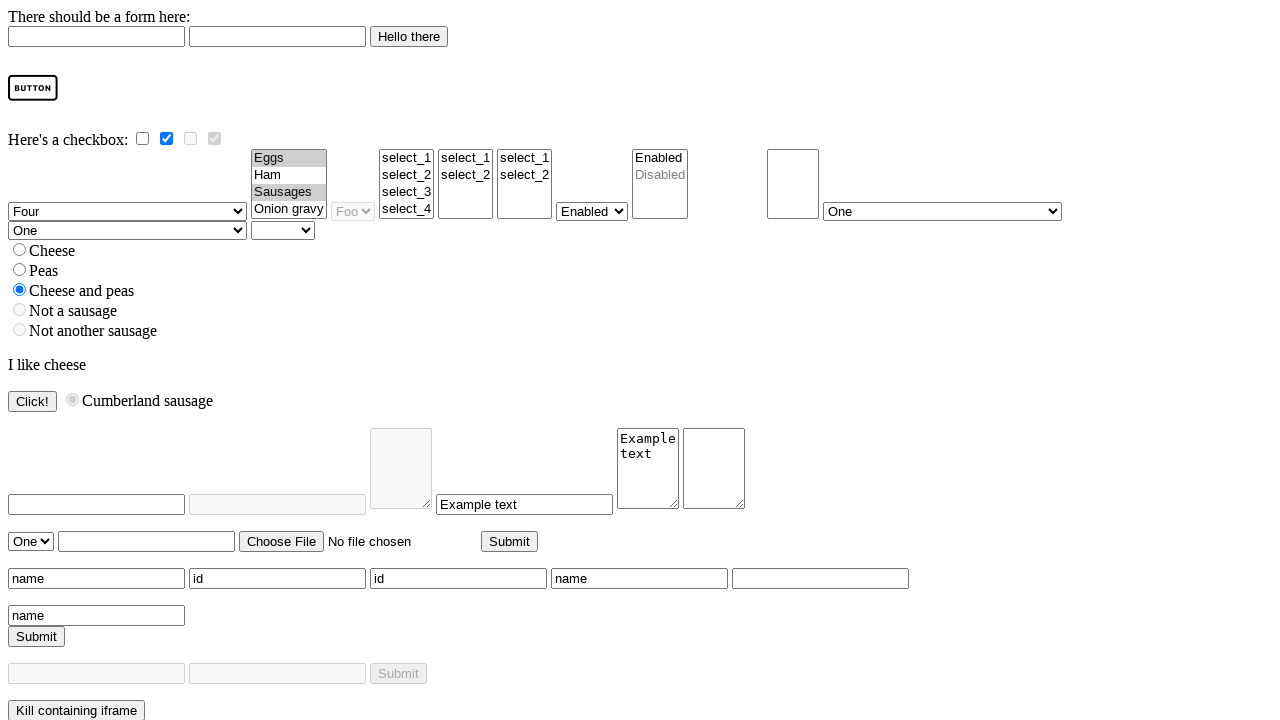